Tests interacting with elements inside an iframe by clicking a navbar toggler button

Starting URL: https://www.qa-practice.com/elements/iframe/iframe_page

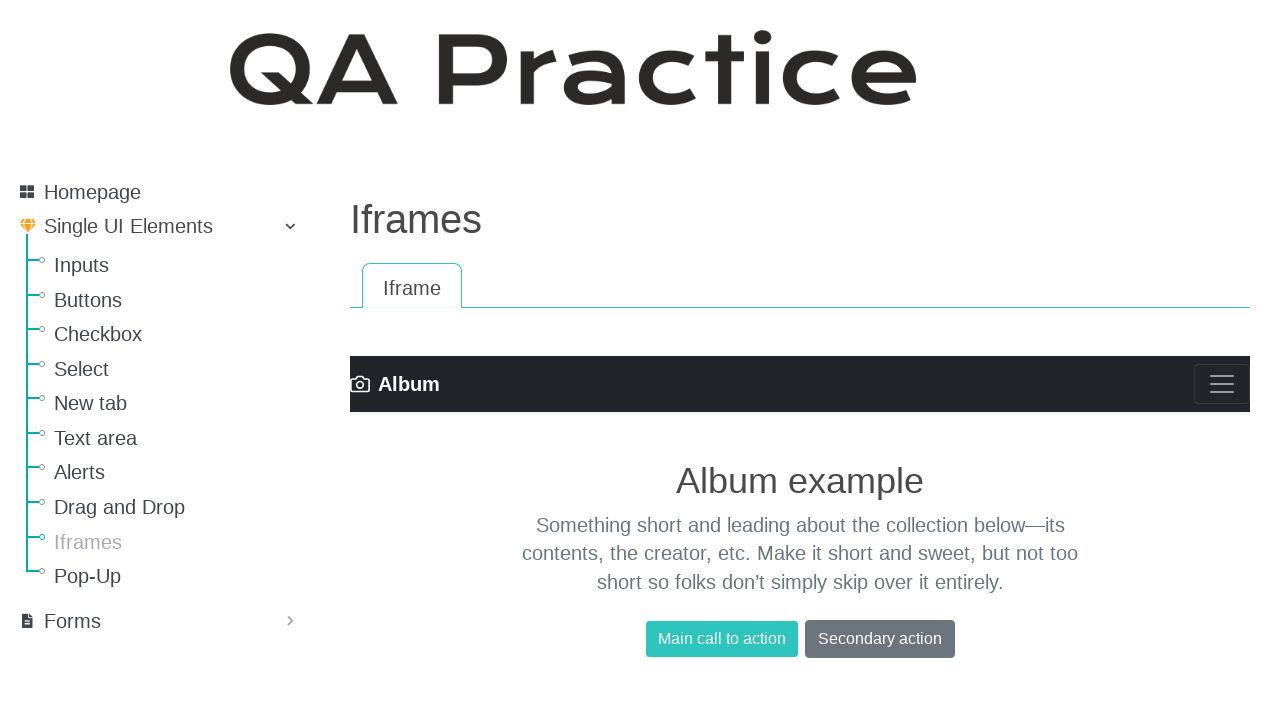

Navigated to iframe test page
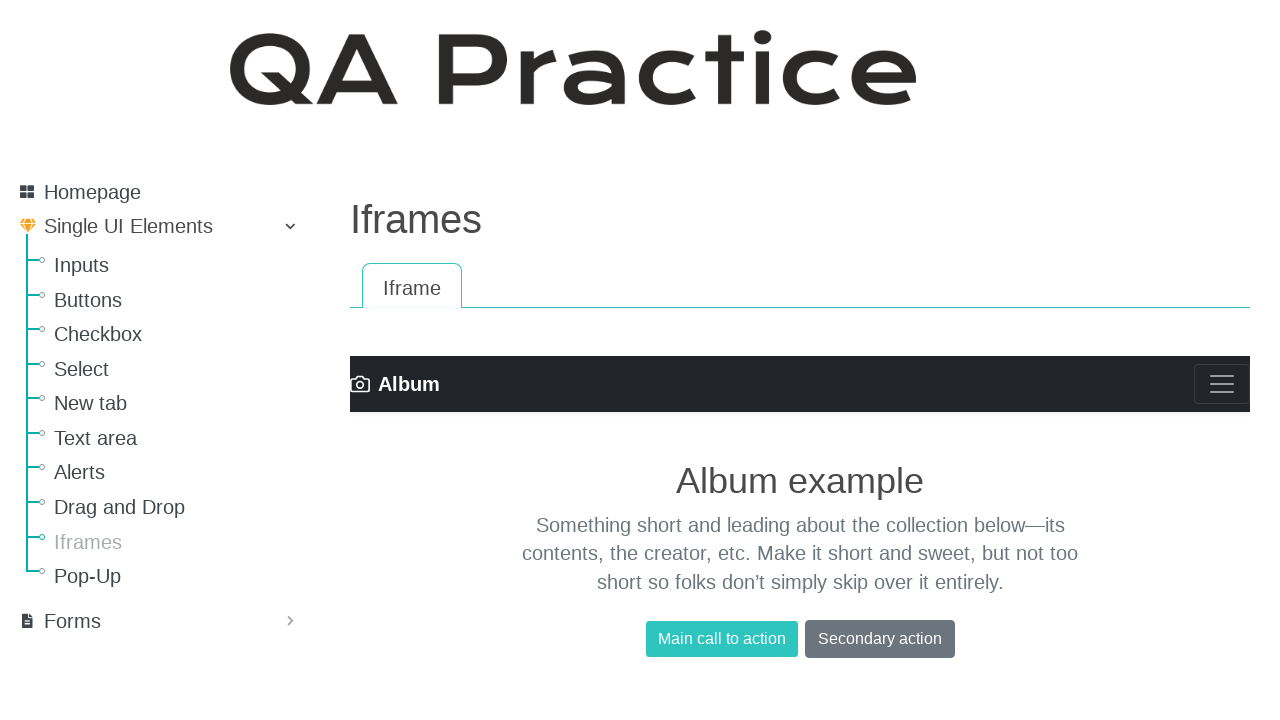

Located iframe element
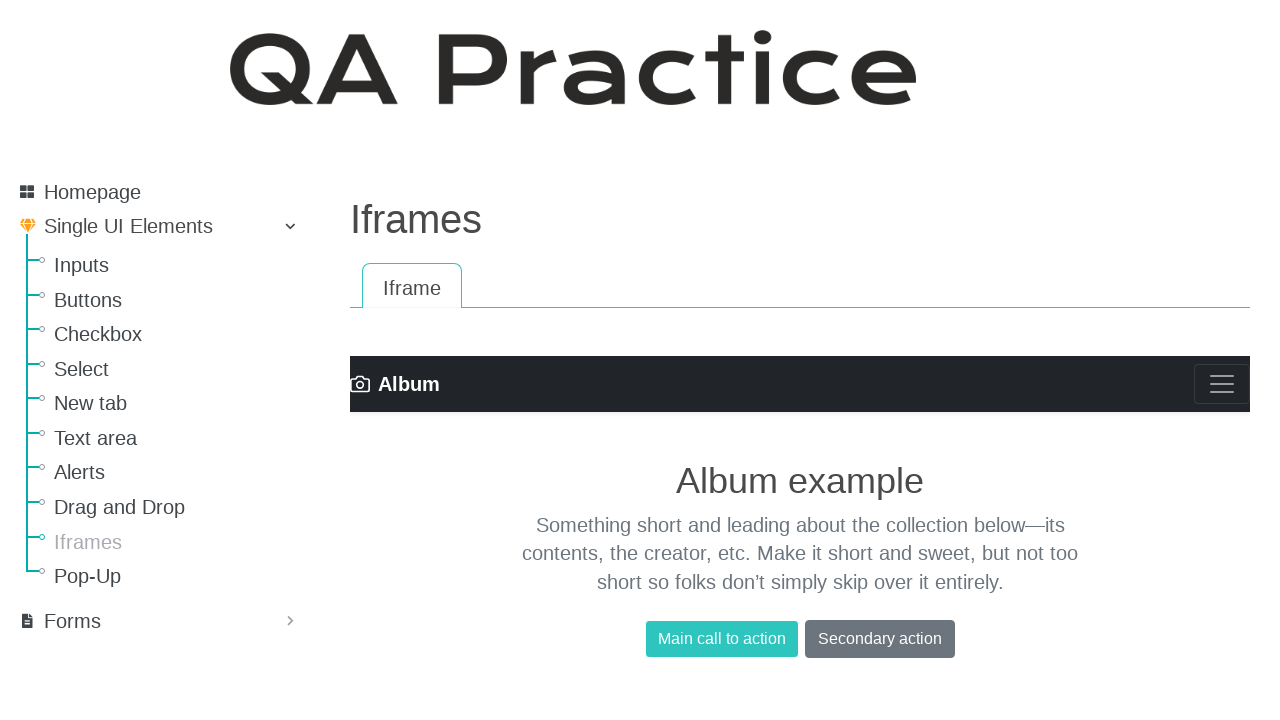

Located navbar toggler button inside iframe
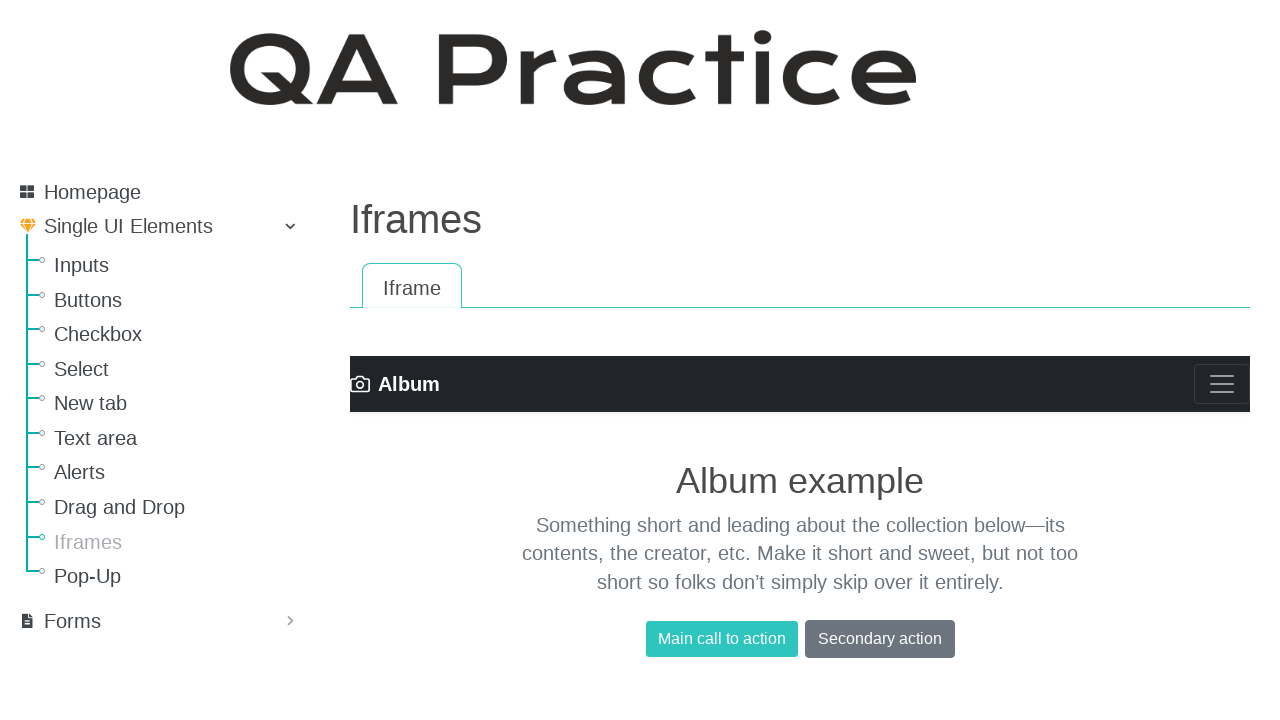

Clicked navbar toggler button to expand menu at (1222, 384) on iframe >> internal:control=enter-frame >> .navbar-toggler-icon
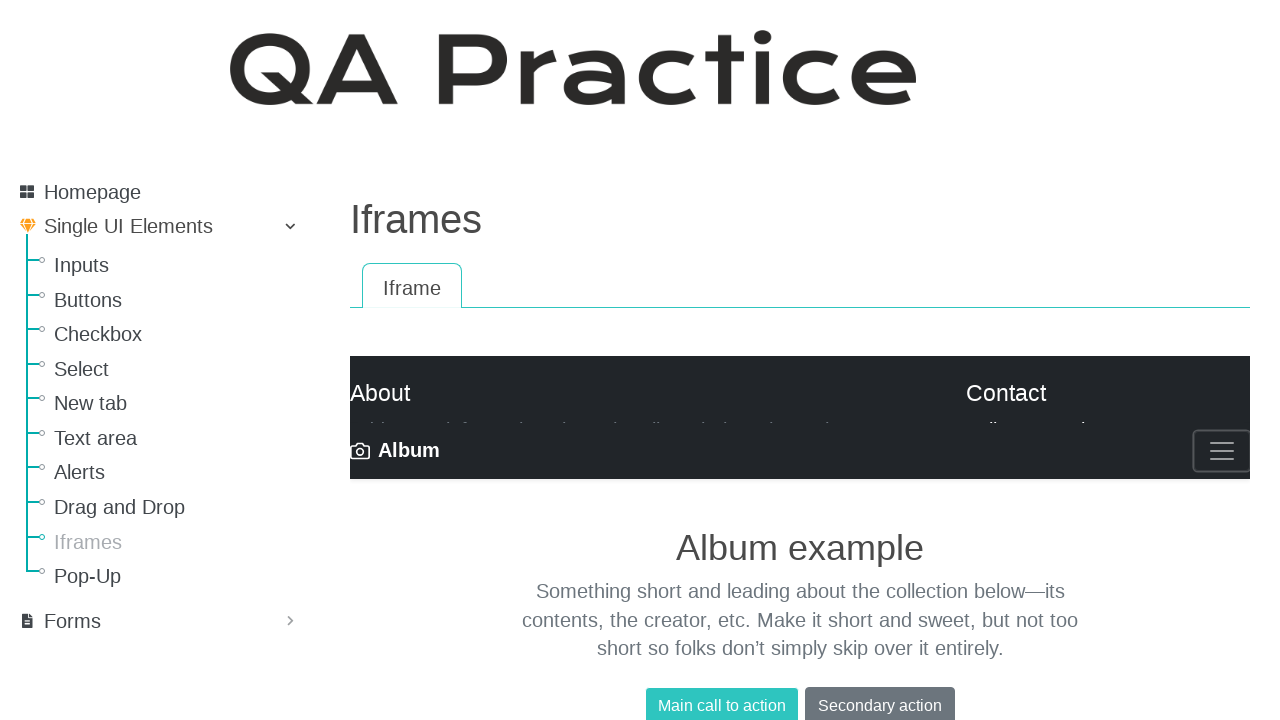

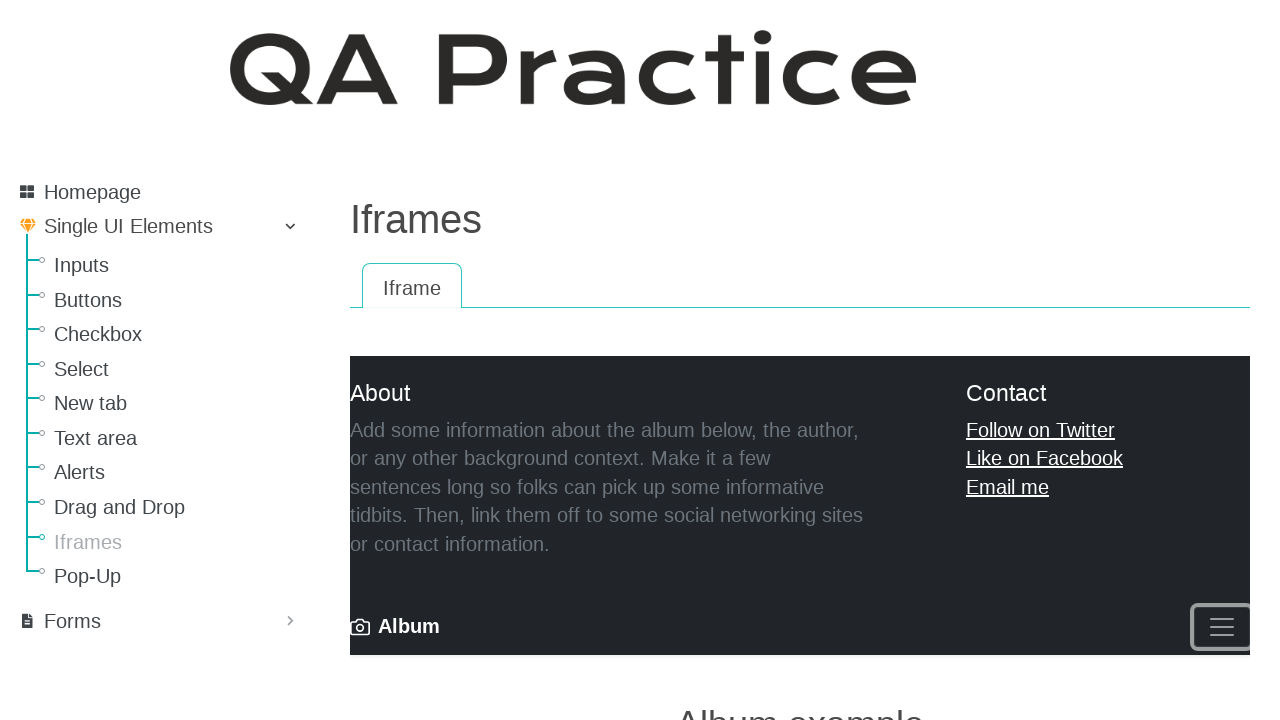